Tests telephone field validation by entering invalid string data to verify error message appears

Starting URL: http://jupiter.cloud.planittesting.com

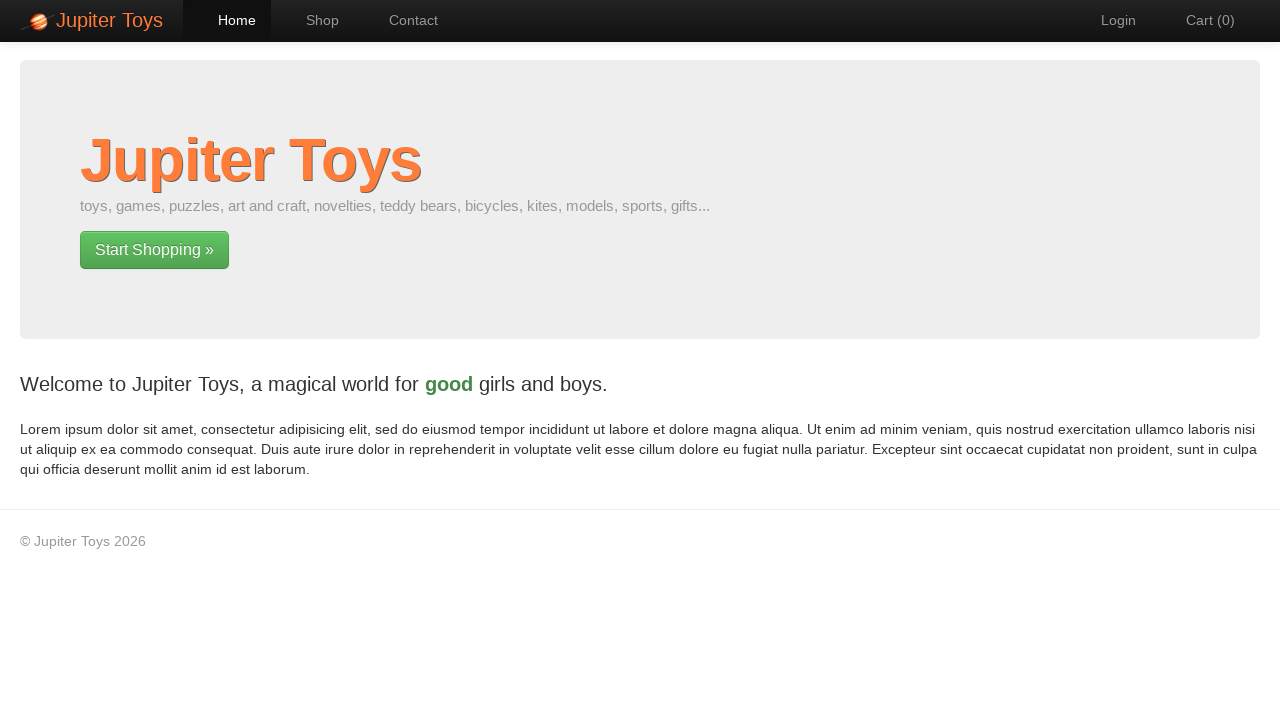

Clicked navigation link to contact page at (404, 20) on #nav-contact
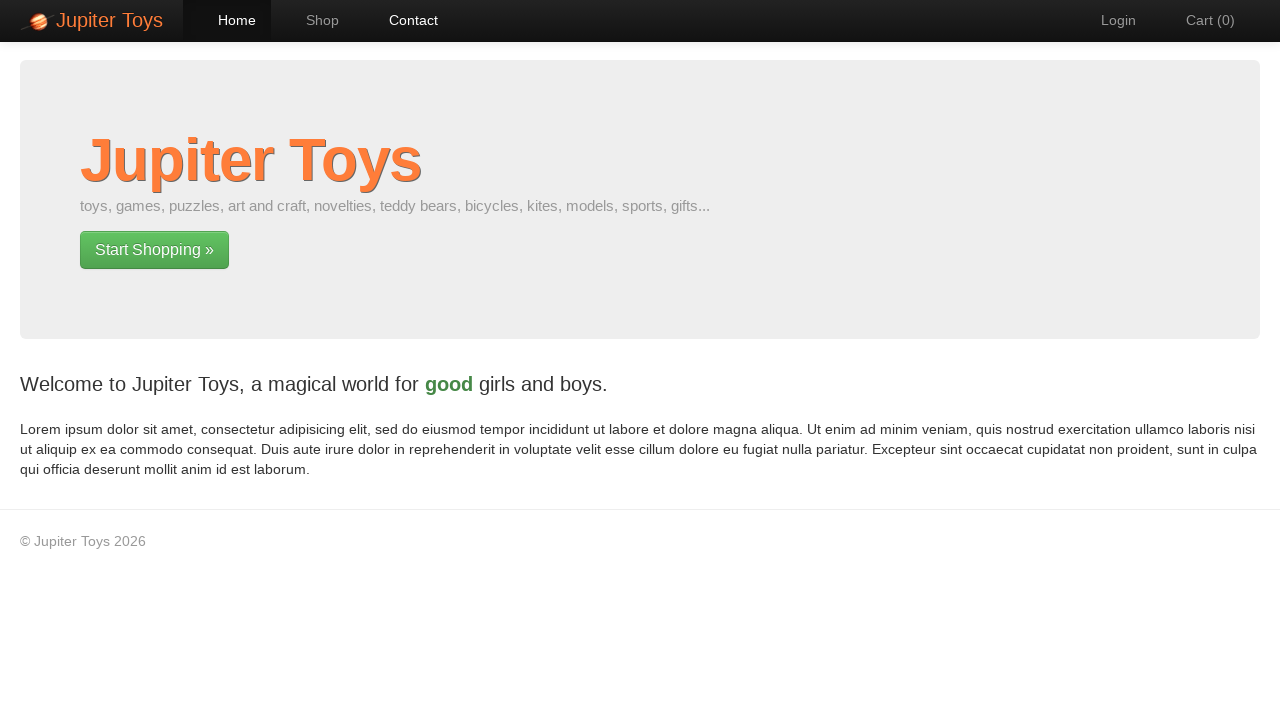

Filled telephone field with invalid string 'John' on #telephone
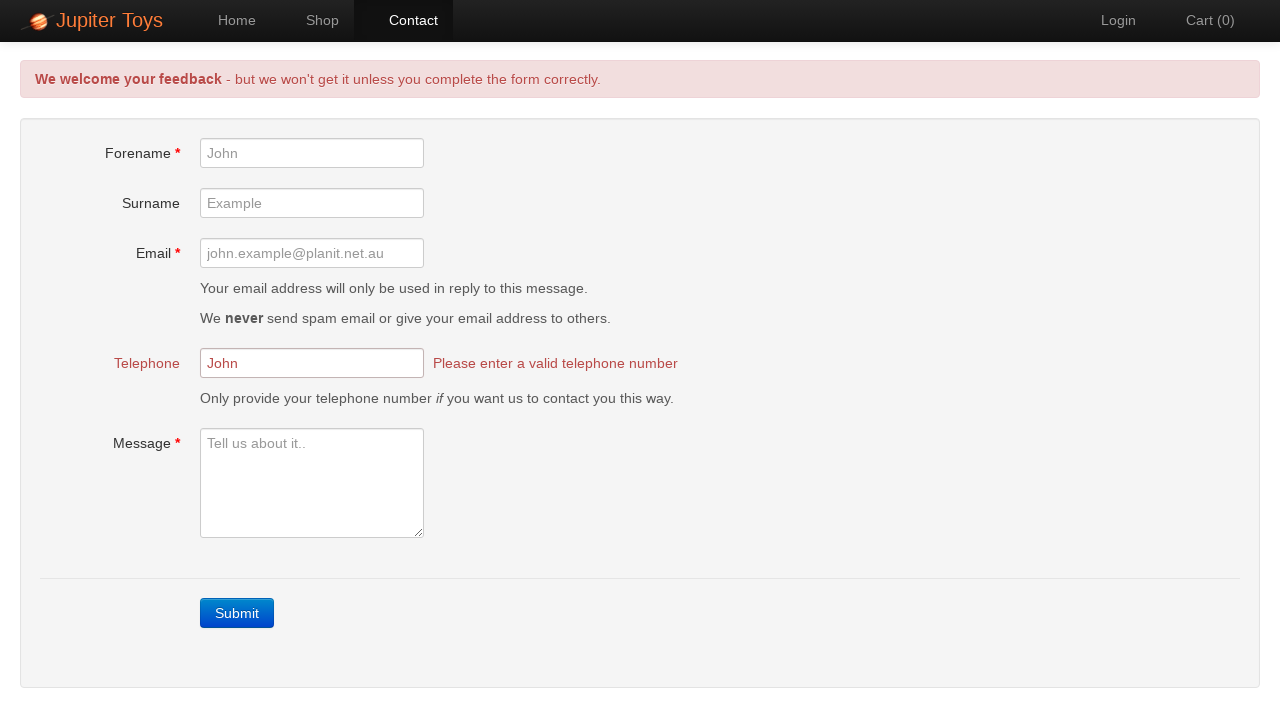

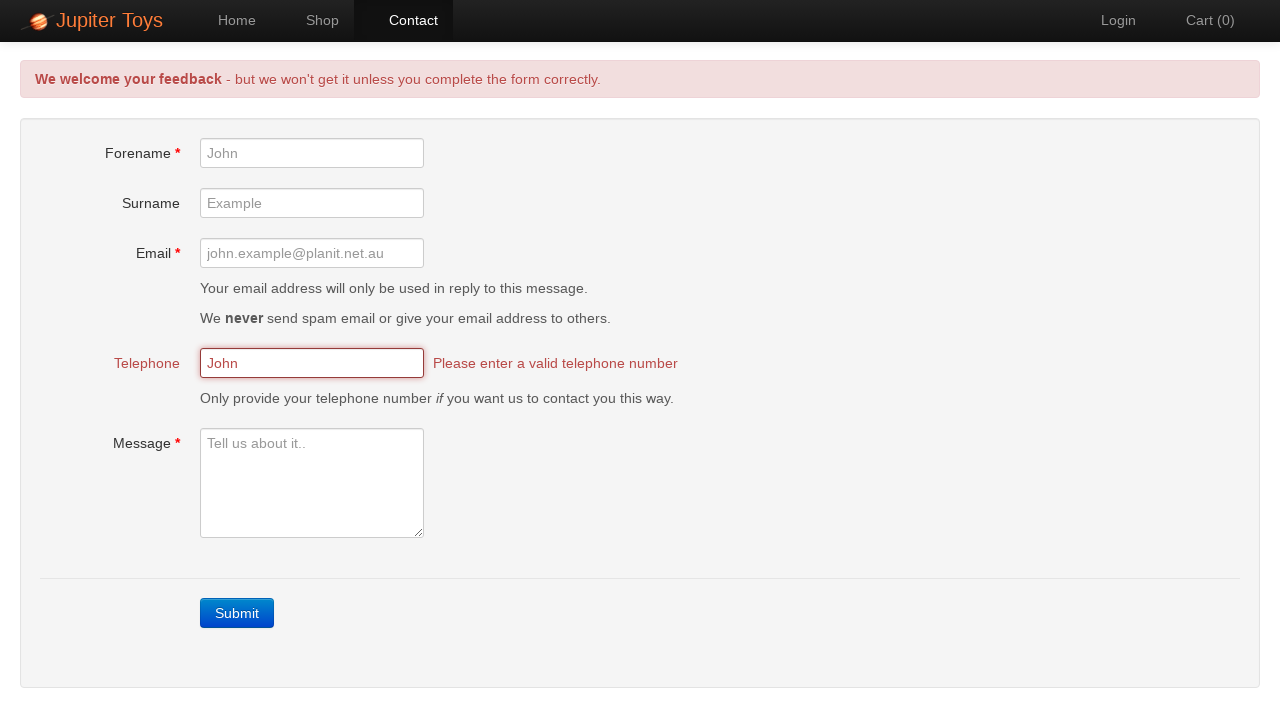